Tests JavaScript prompt alert by entering text and dismissing it, then verifying the result message shows null

Starting URL: https://the-internet.herokuapp.com/javascript_alerts

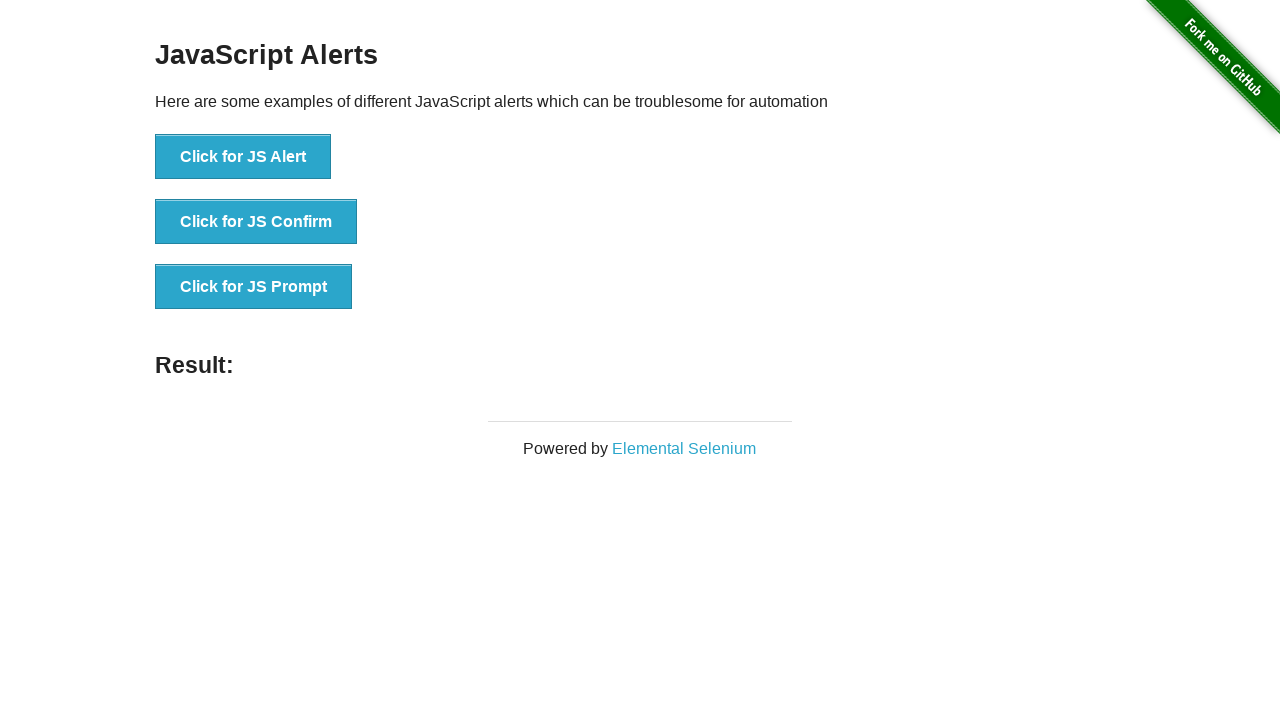

Clicked button to trigger JavaScript prompt at (254, 287) on button[onclick='jsPrompt()']
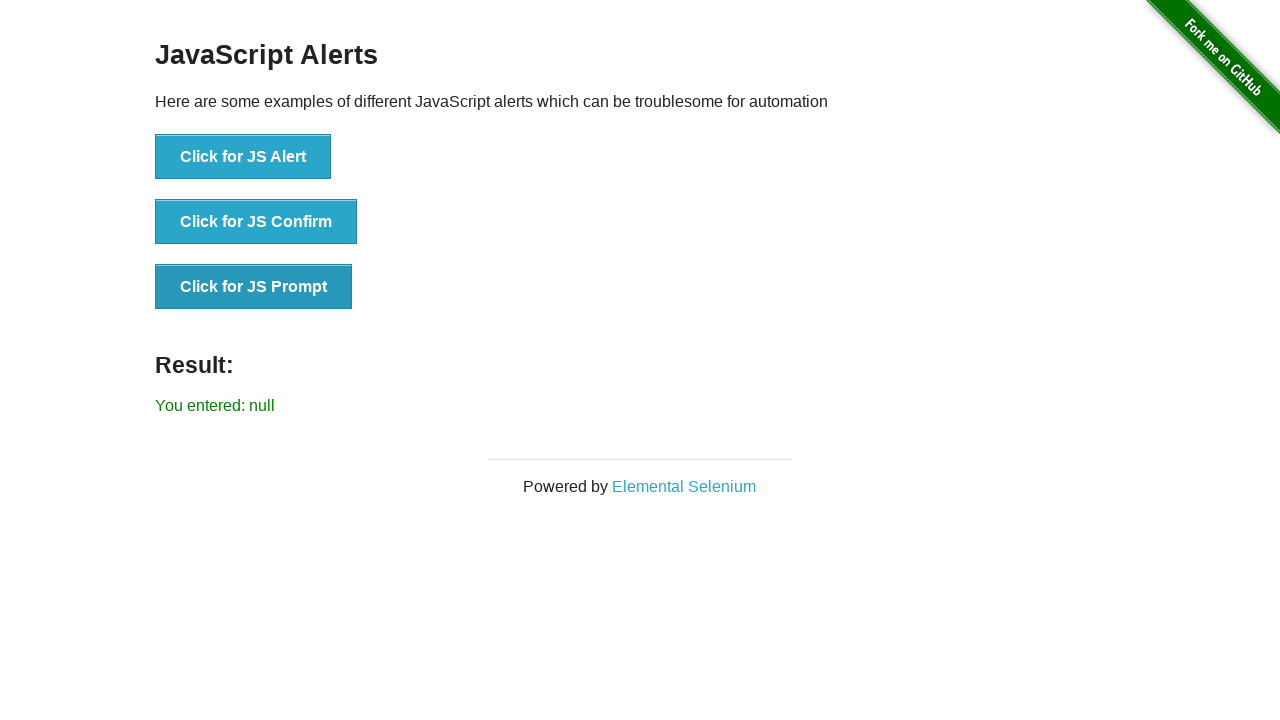

Set up dialog handler to dismiss prompt
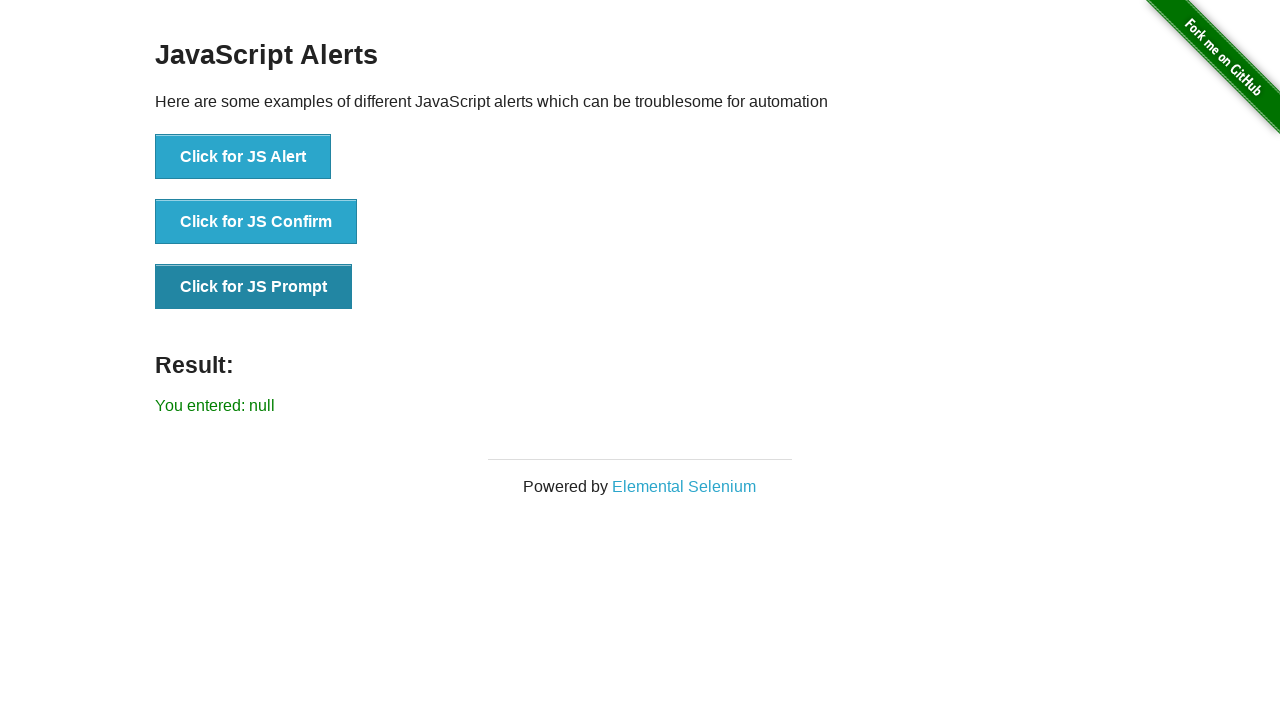

Evaluated JavaScript prompt and dismissed it
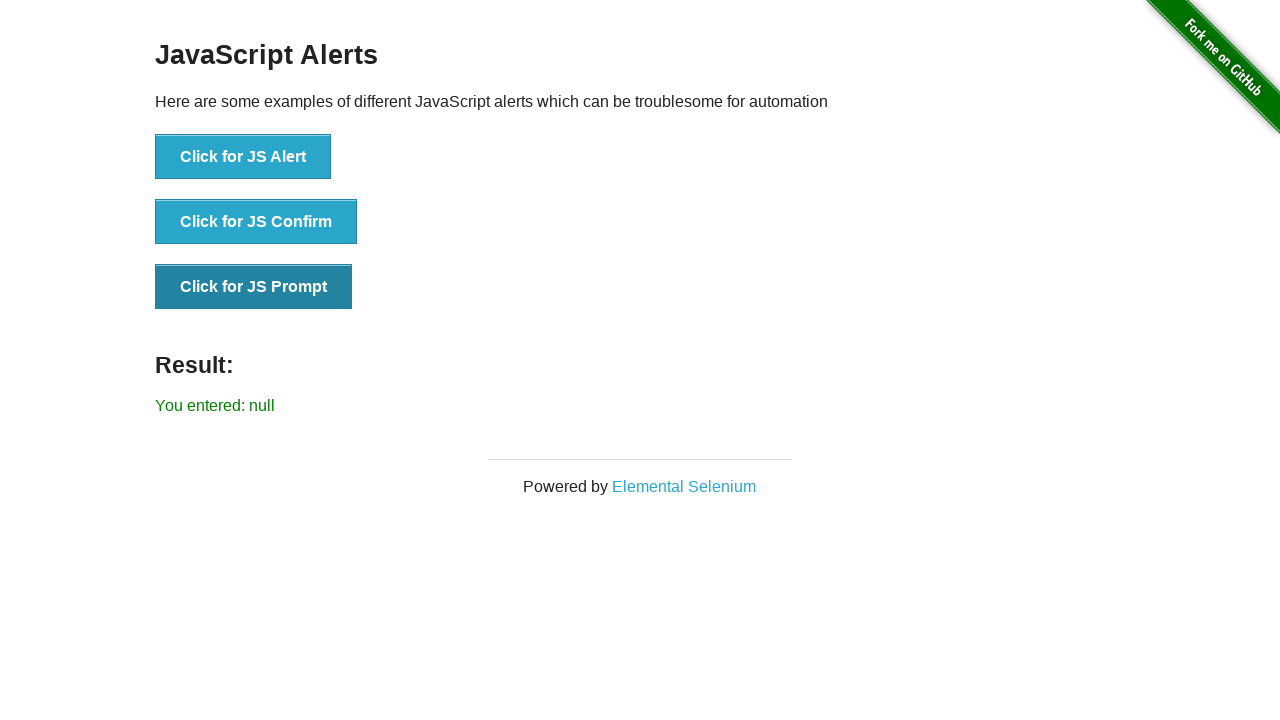

Waited for result message element to appear
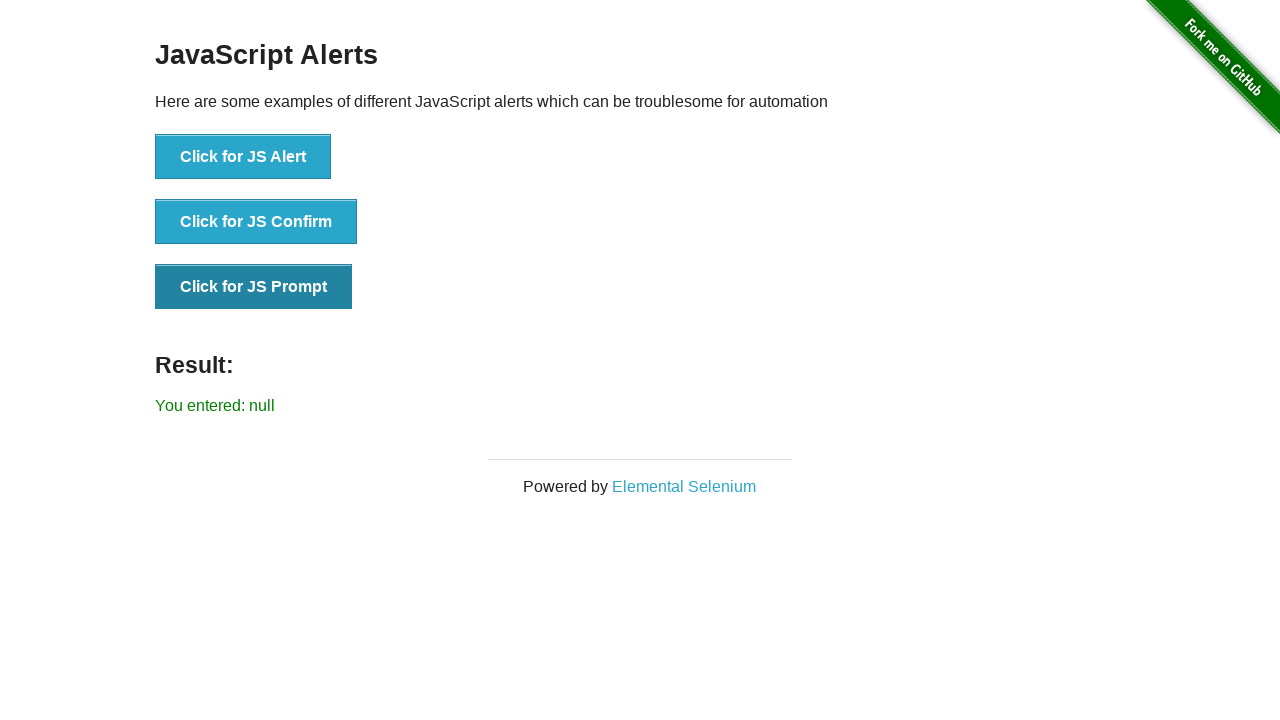

Located result message element
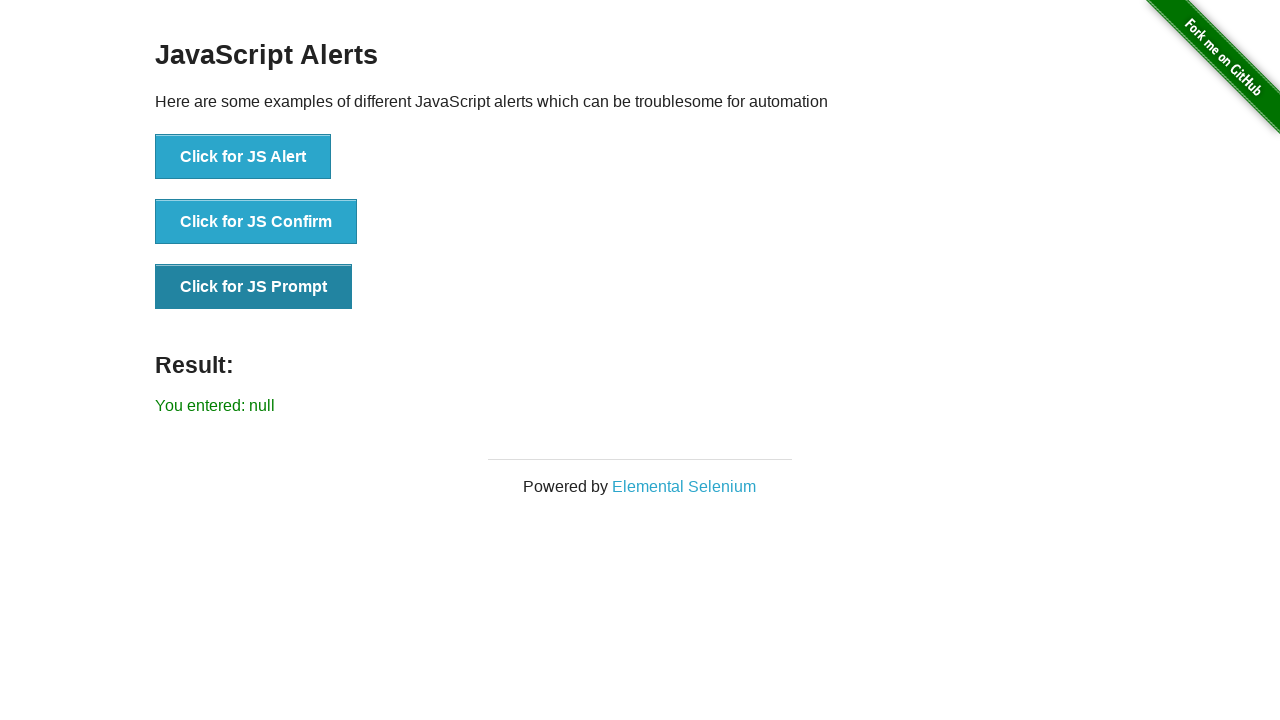

Verified result message shows 'You entered: null' confirming prompt was dismissed
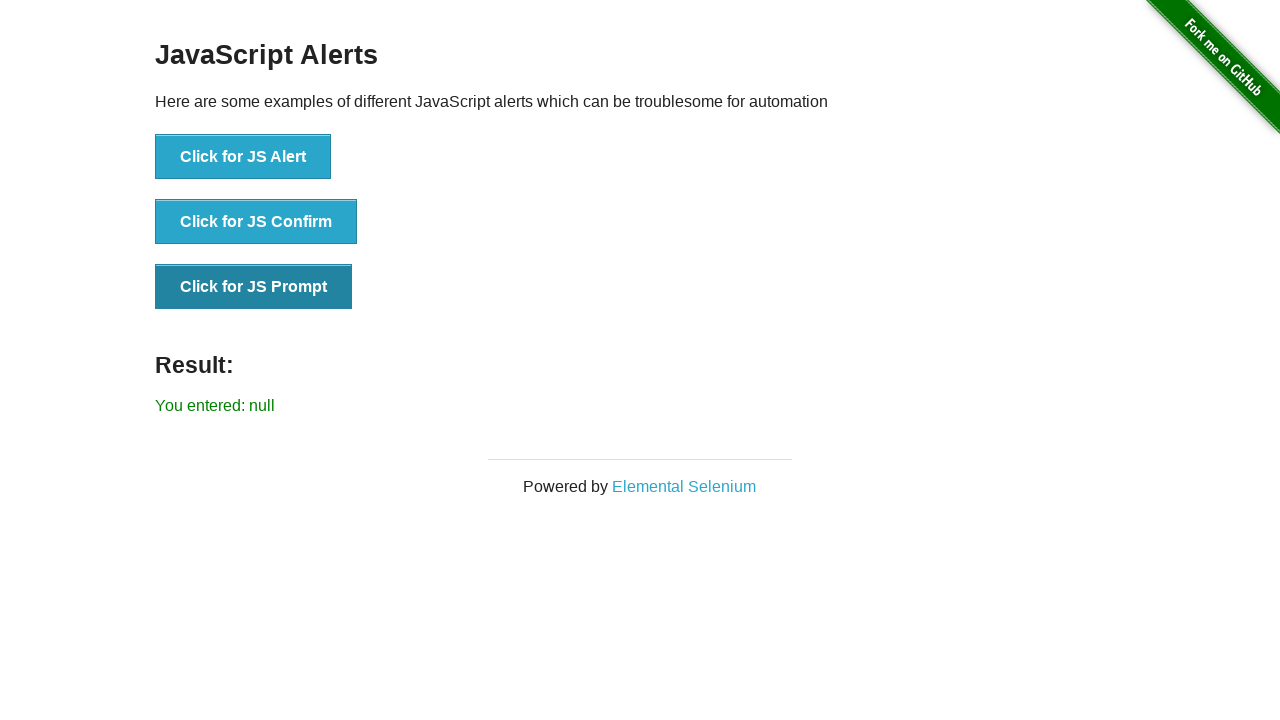

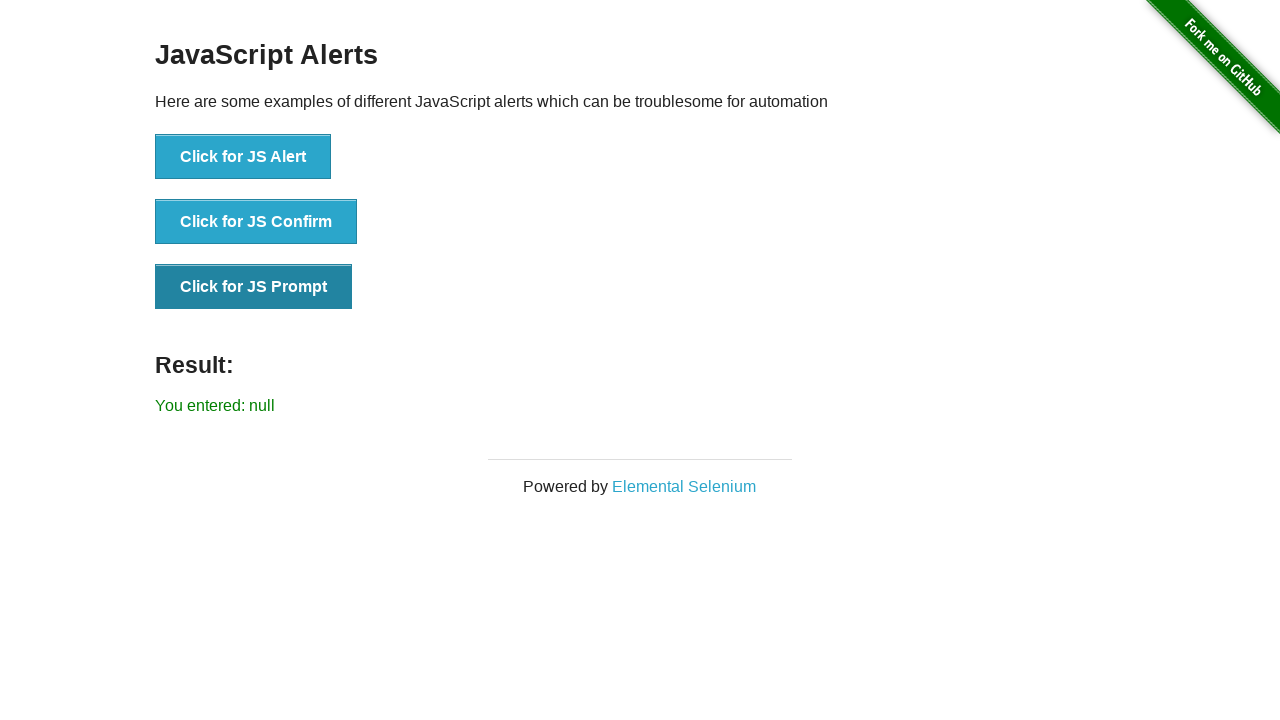